Tests joining a student session by entering a student name in a dialog, clicking OK, and then interacting with media permission dialogs using keyboard navigation to grant camera/microphone access.

Starting URL: https://live.monetanalytics.com/stu_proc/student.html#

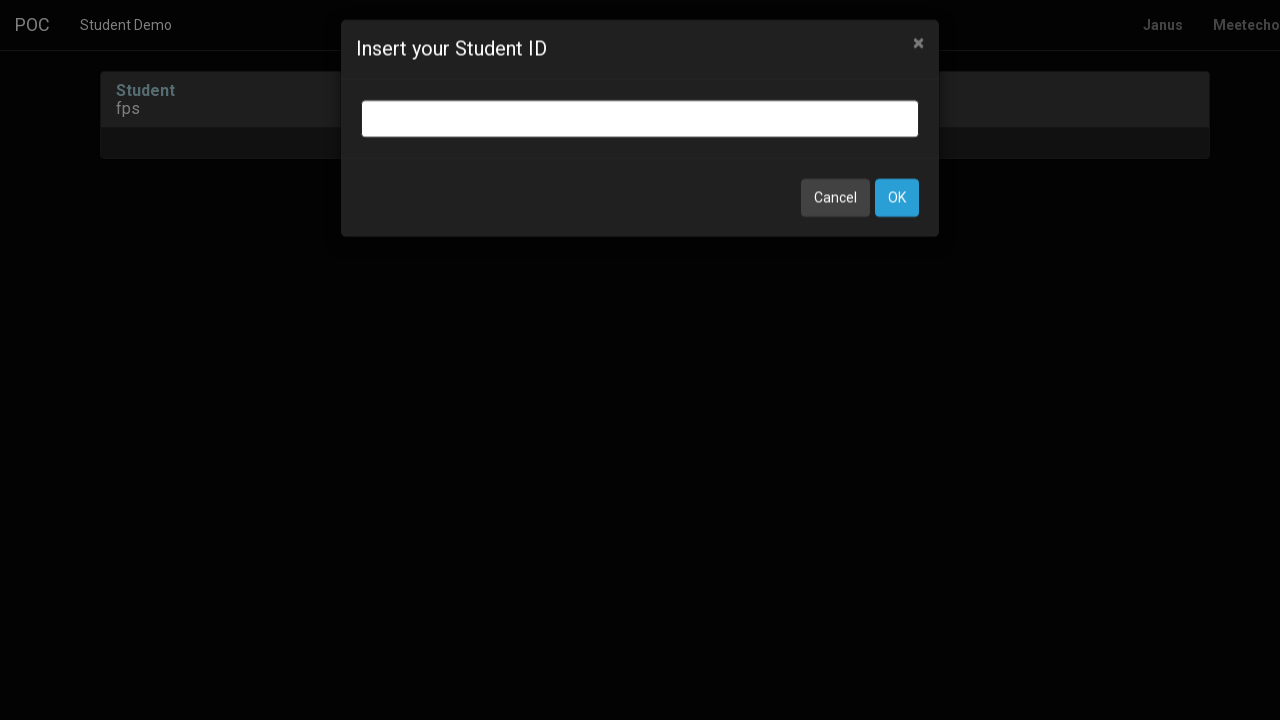

Filled student name input field with 'Student-64' on input.bootbox-input.bootbox-input-text.form-control
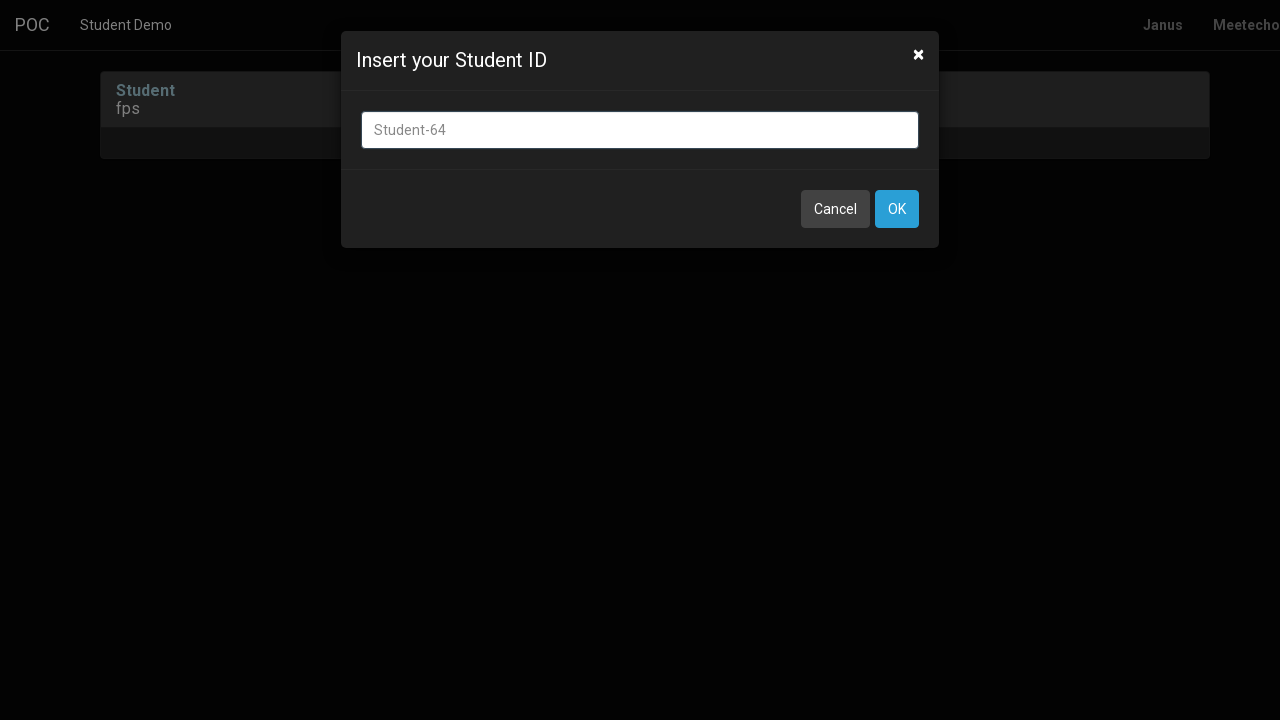

Clicked OK button to submit student name at (897, 209) on button:has-text('OK')
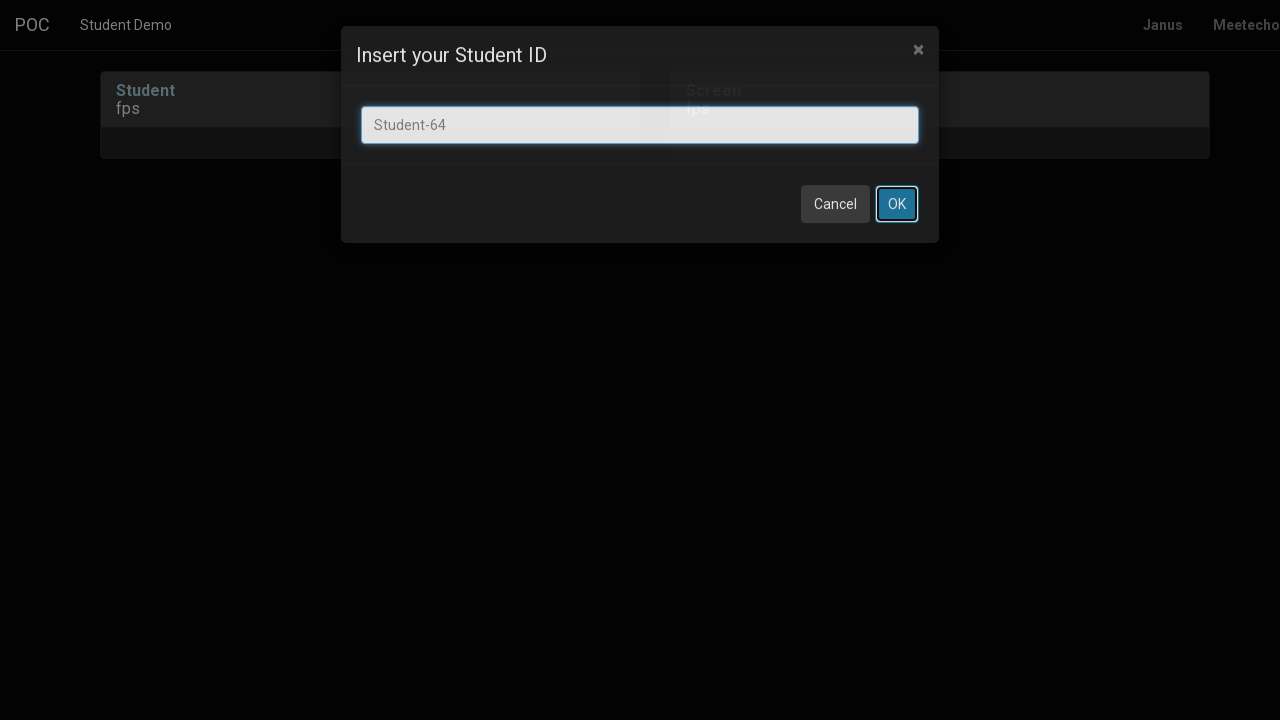

Waited for page to process and permission dialogs to appear
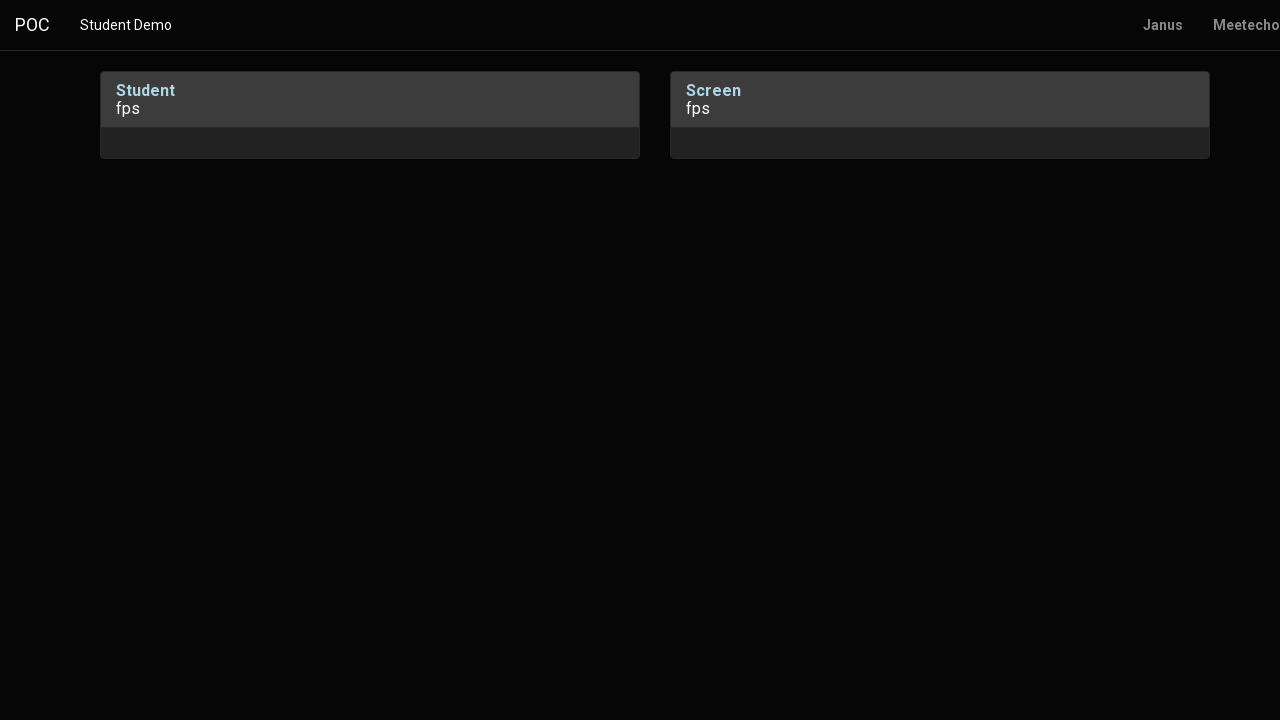

Pressed Tab to move focus in permission dialog
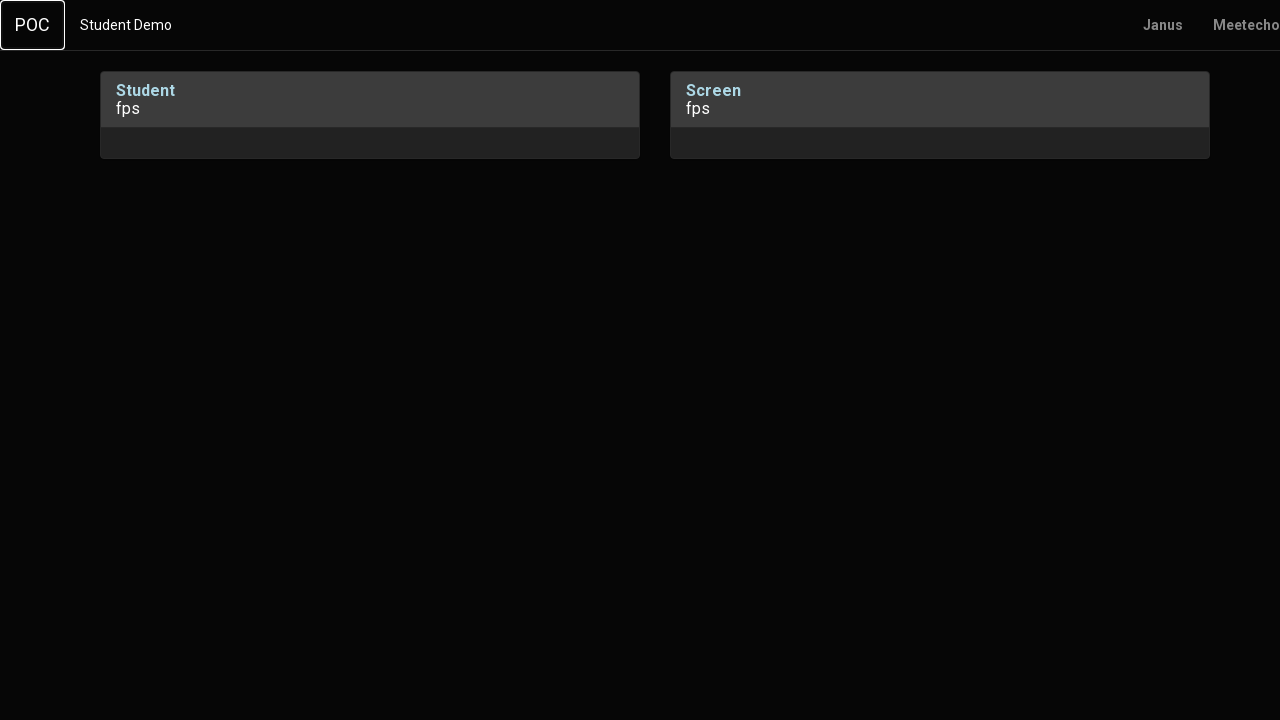

Waited after Tab press
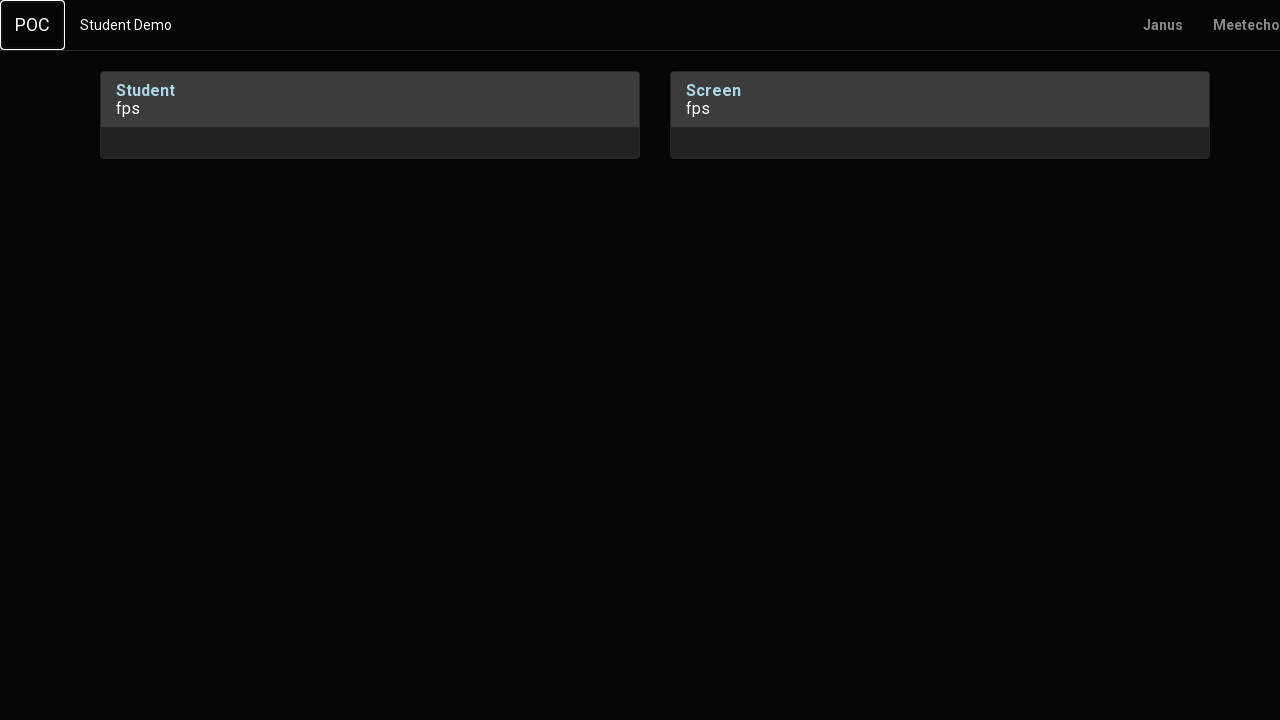

Pressed Enter to confirm first permission dialog
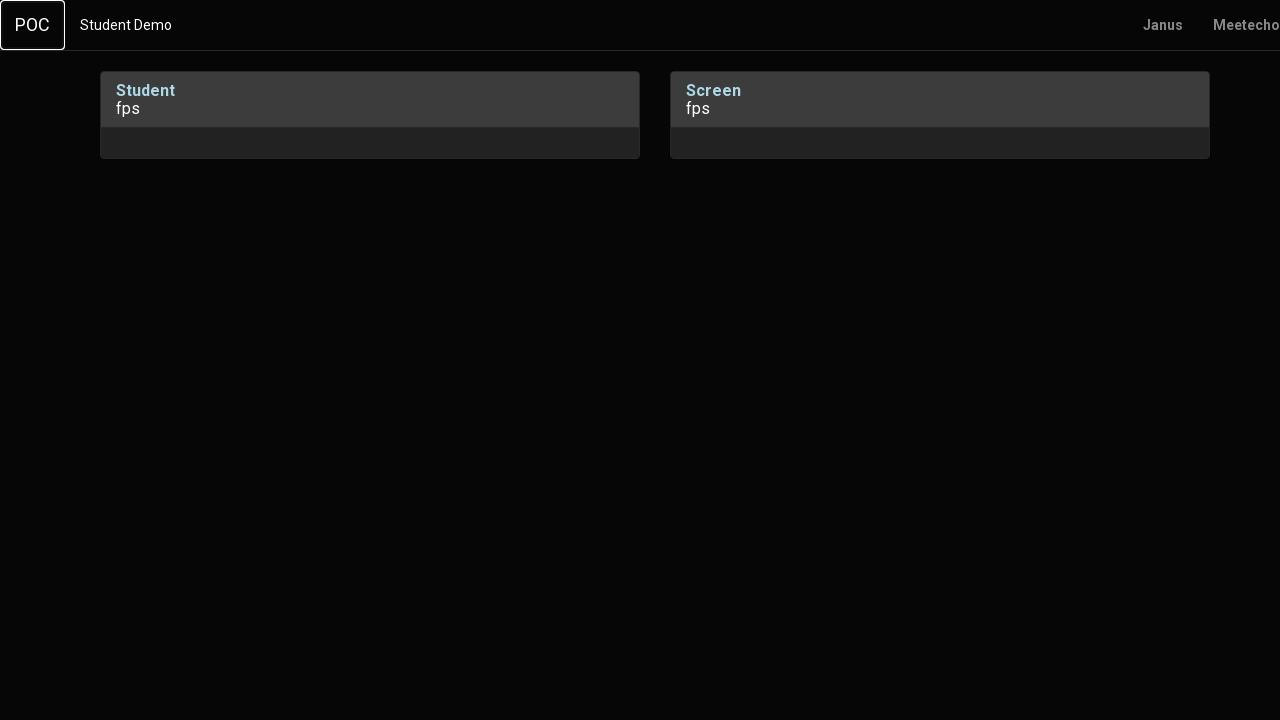

Waited for dialog to process
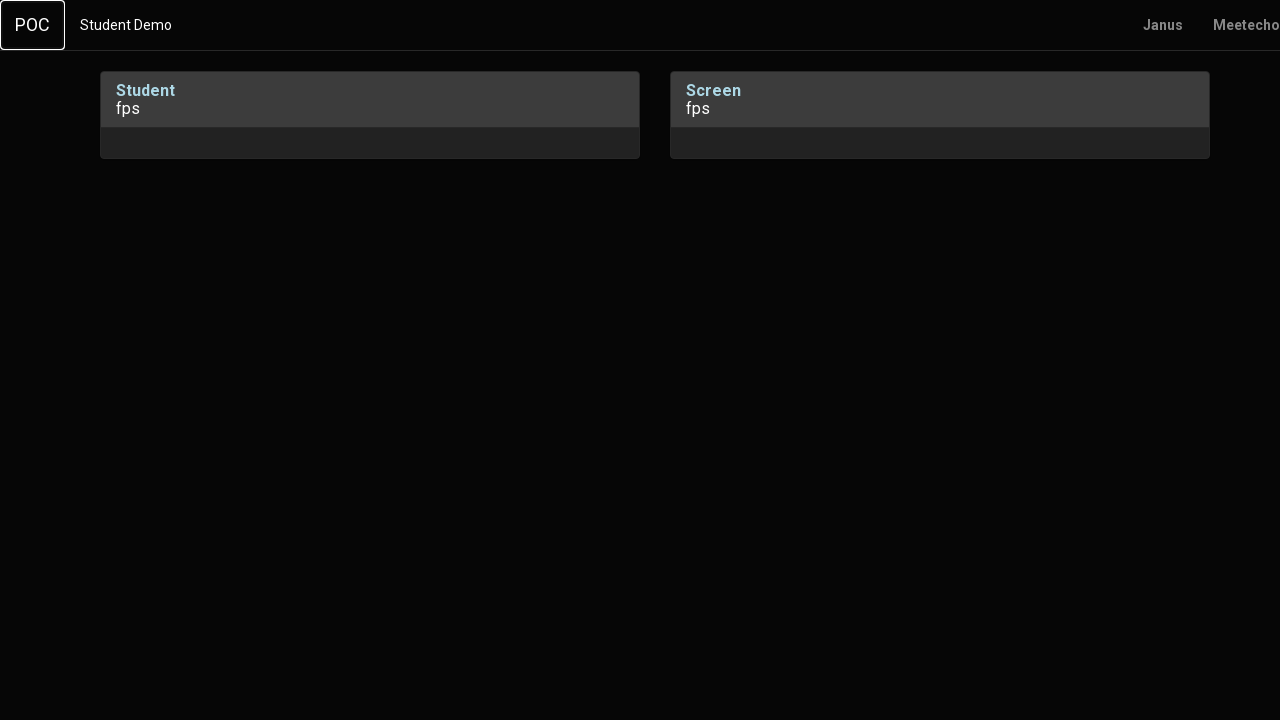

Pressed Tab to move focus to next dialog element
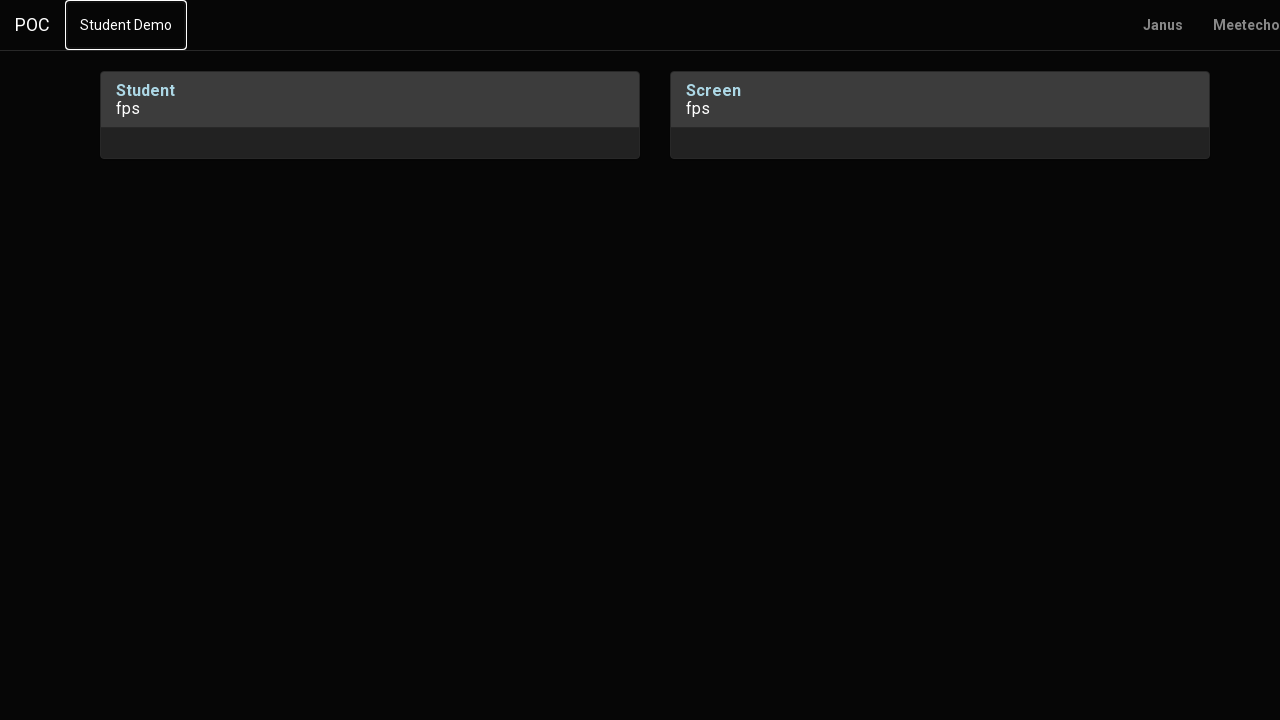

Waited after Tab press
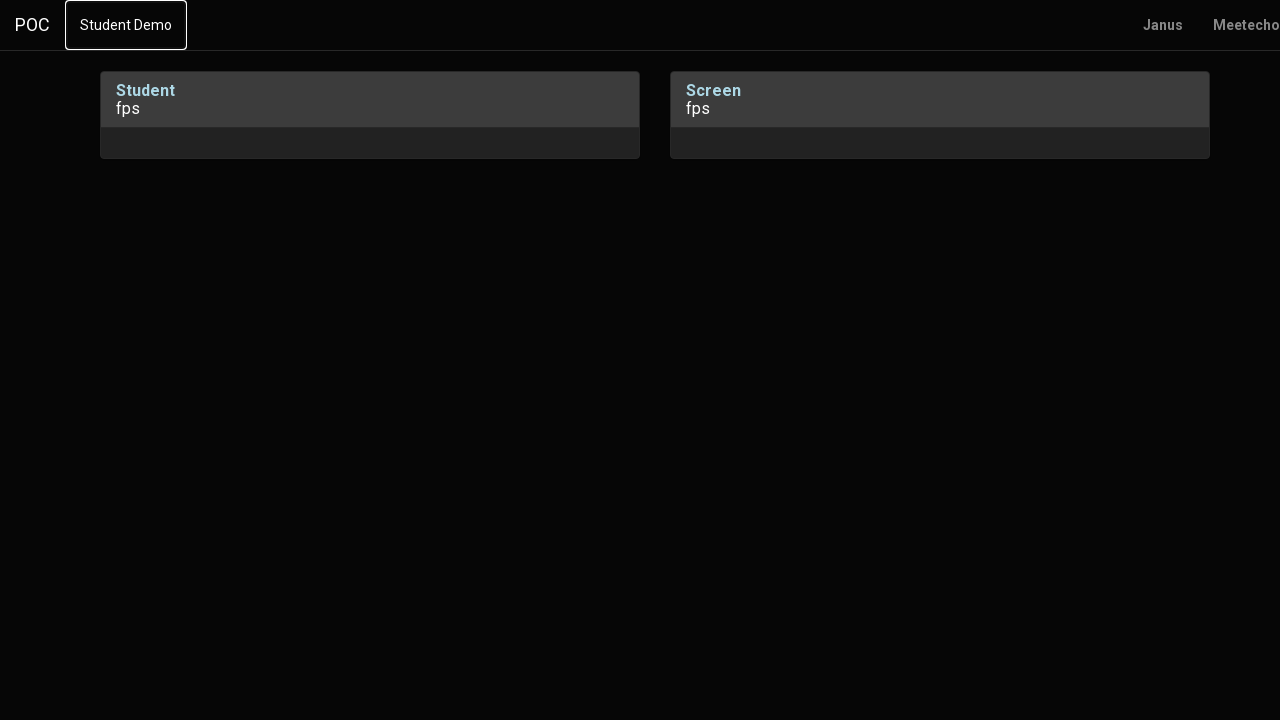

Pressed Tab a second time to move focus
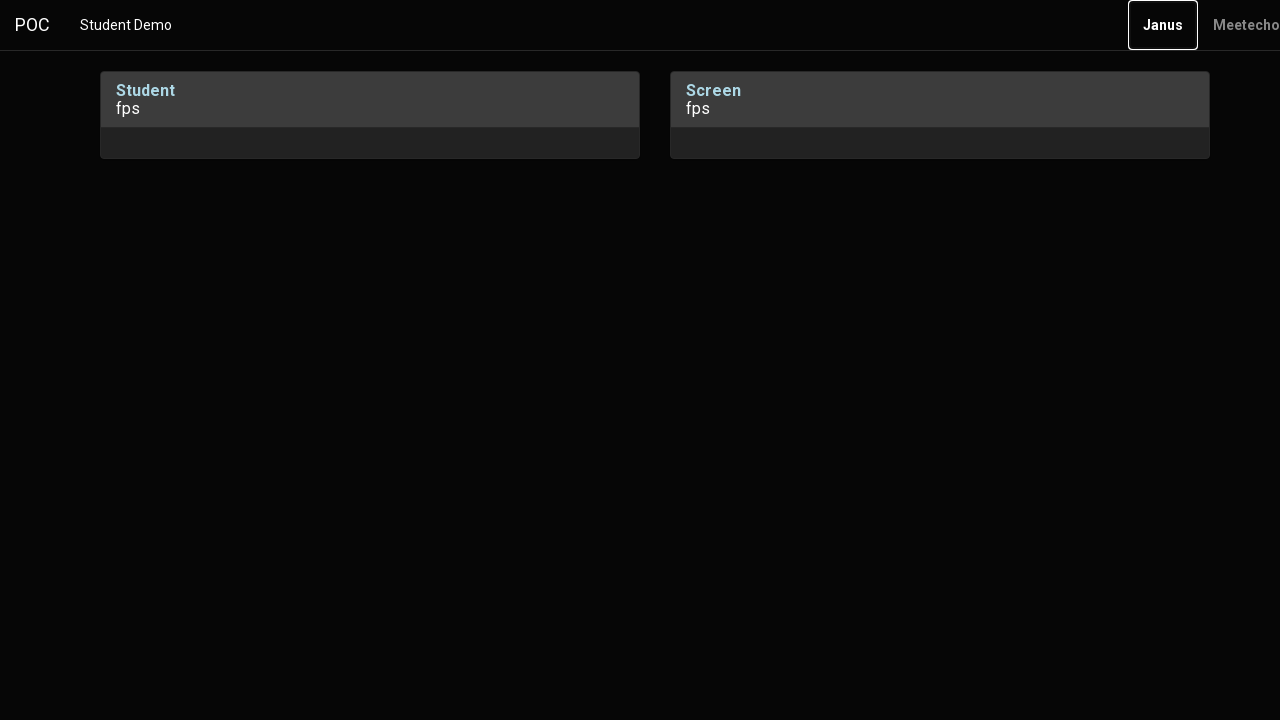

Waited for focus change
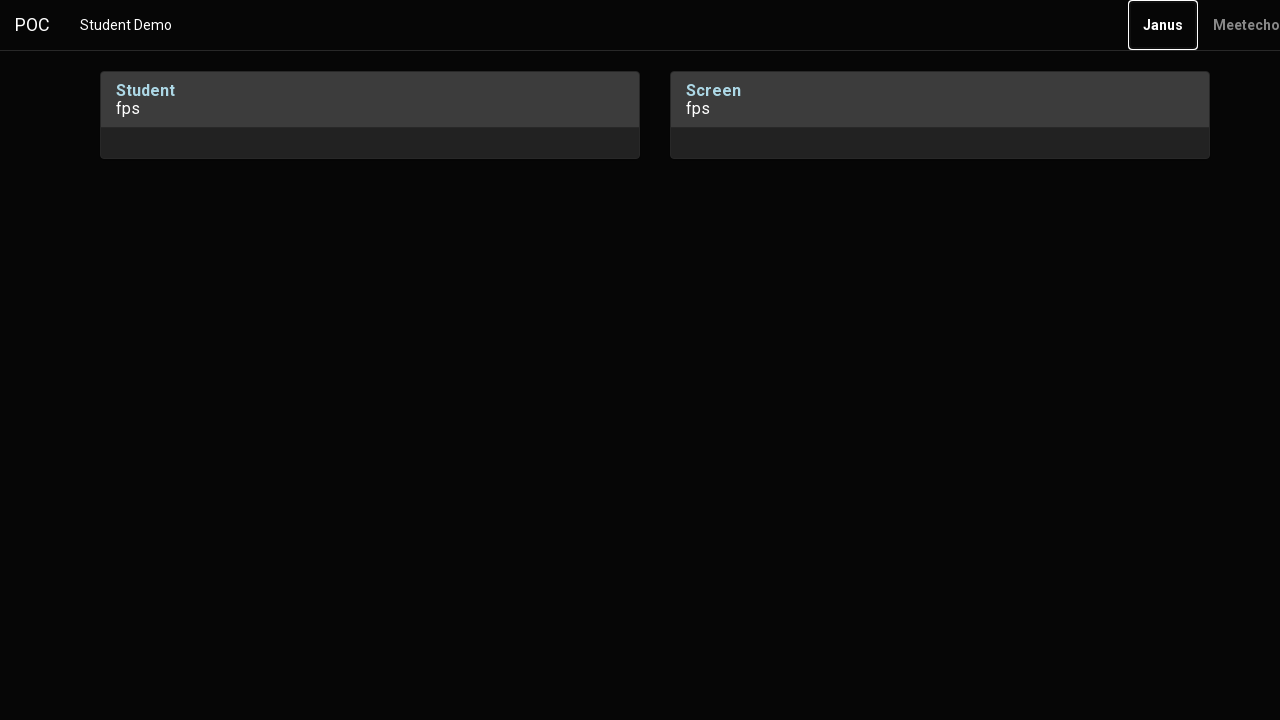

Pressed Enter to confirm final permission dialog
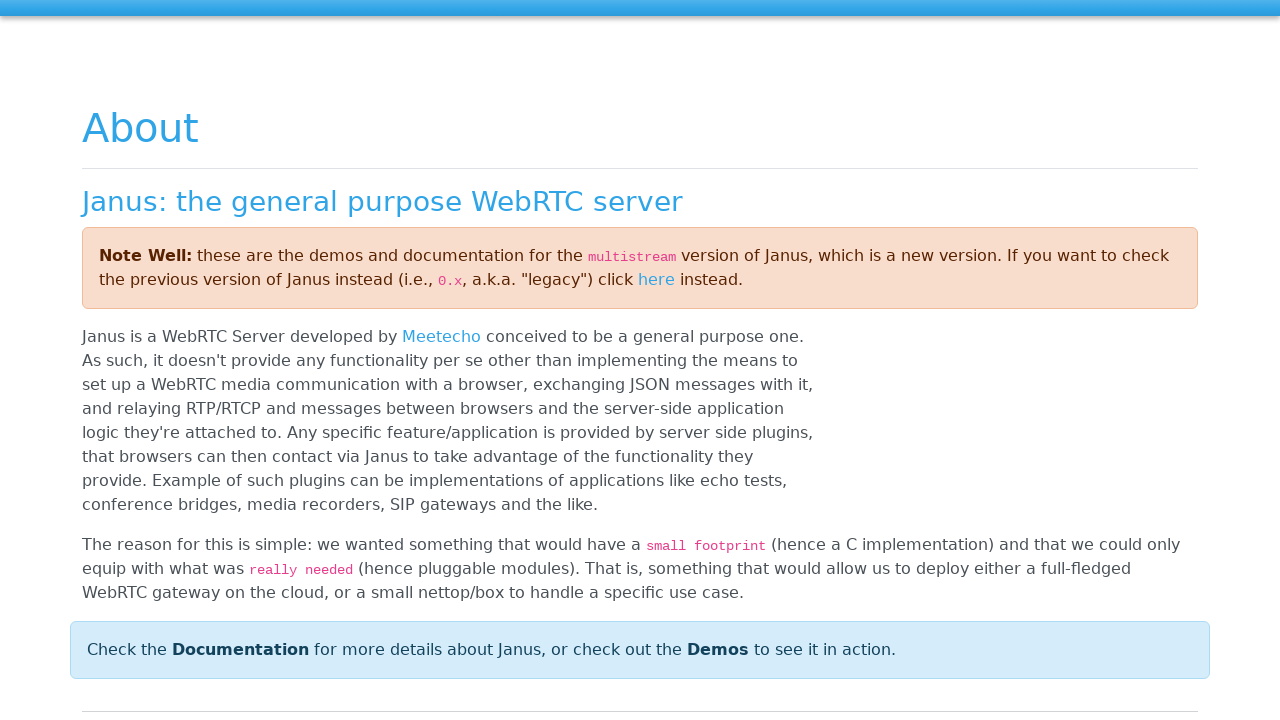

Waited for student session to establish
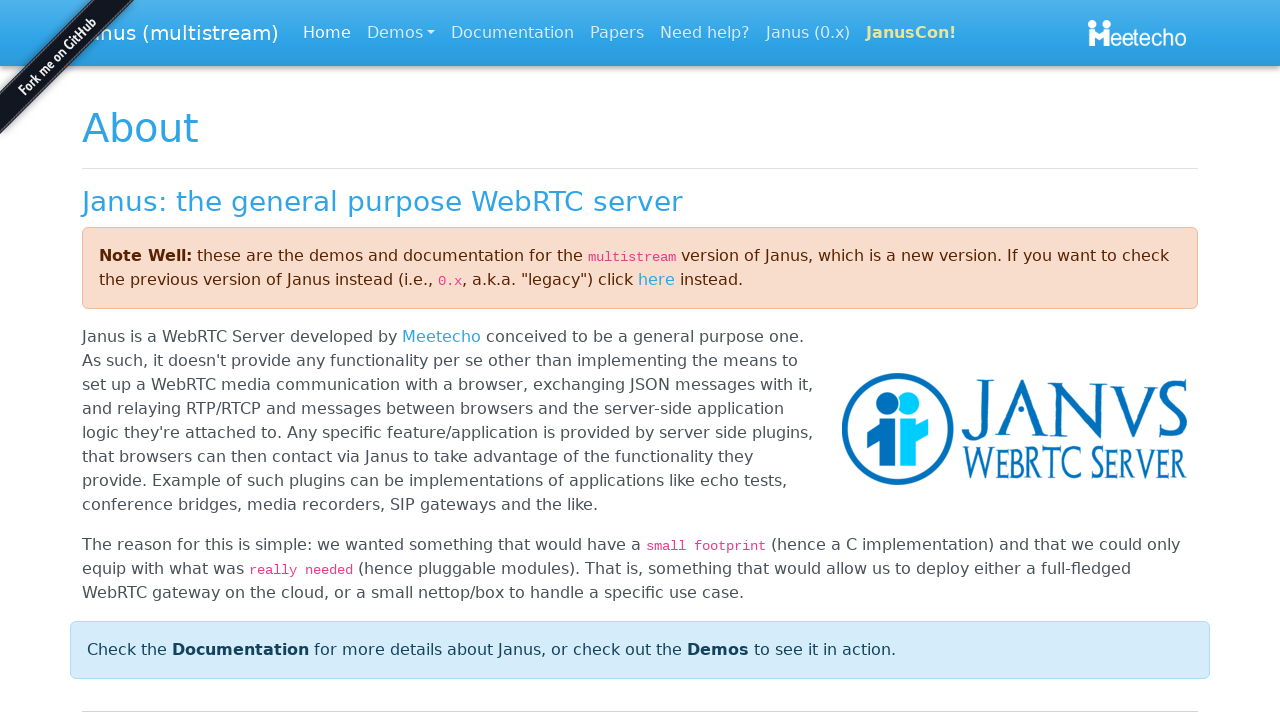

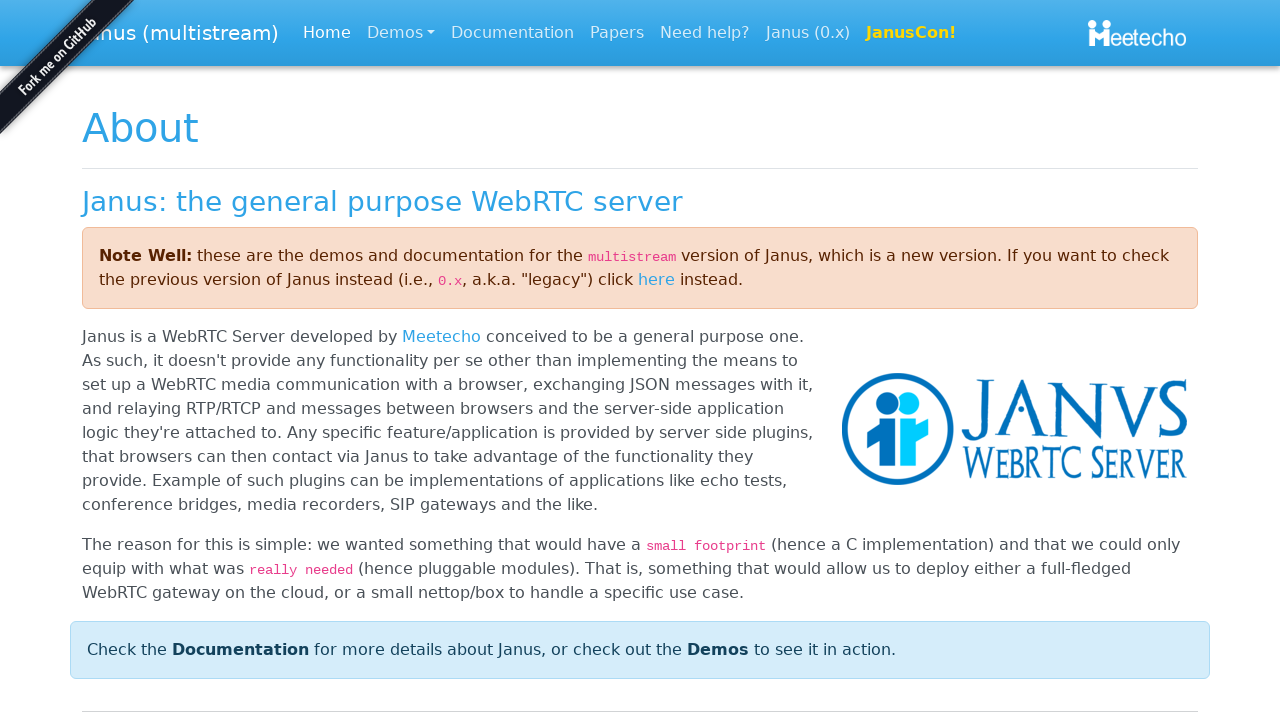